Tests nested frame navigation by clicking through to the frames page and switching between multiple nested frames to access their content

Starting URL: http://the-internet.herokuapp.com/

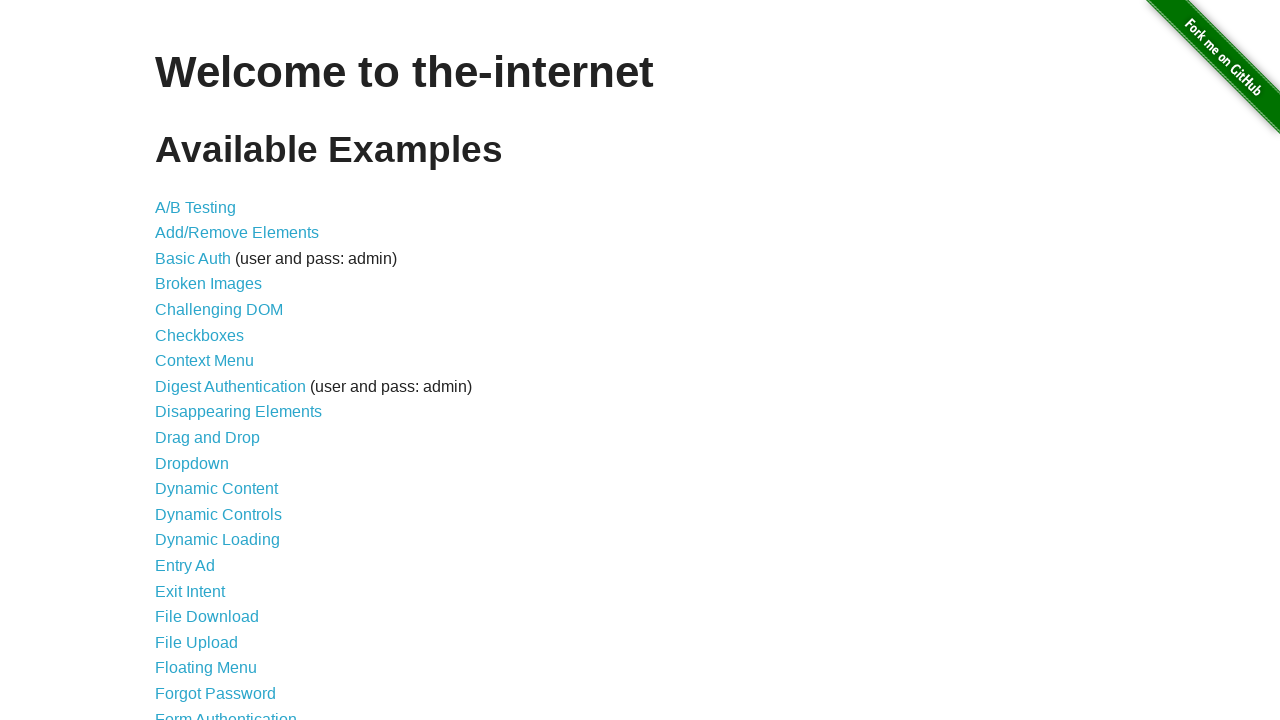

Clicked on Frames link at (182, 361) on text=Frames
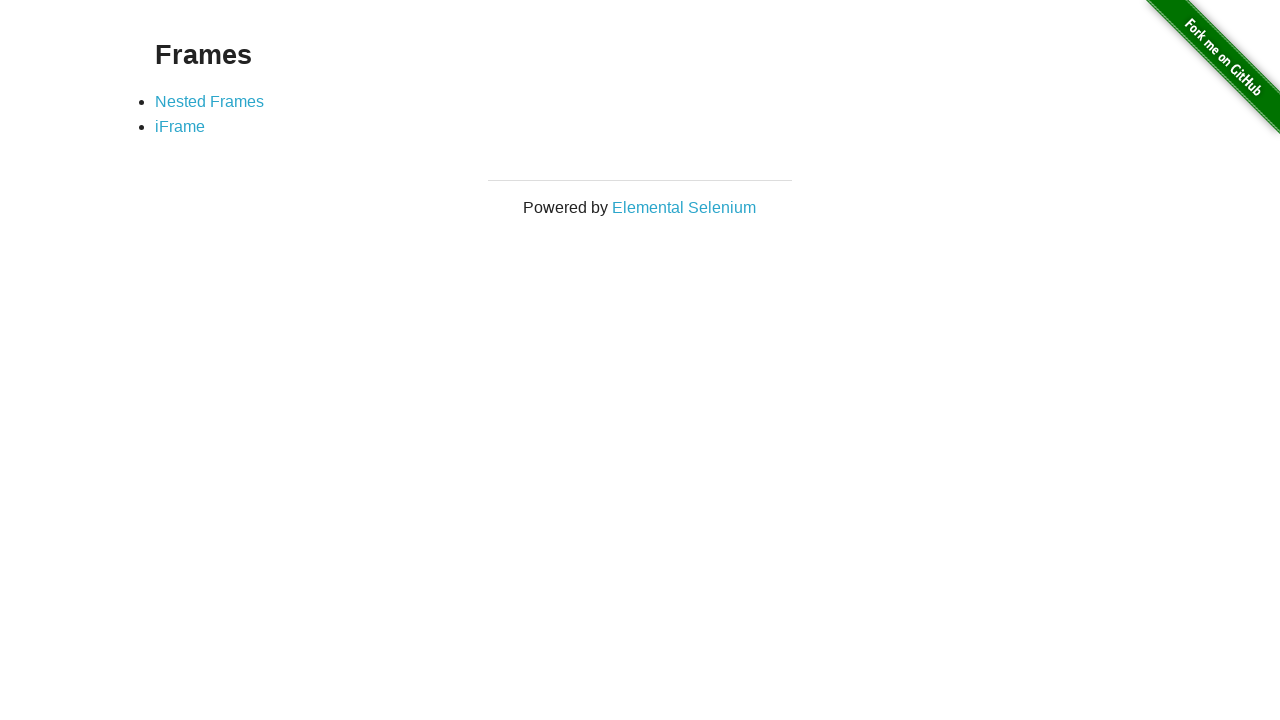

Clicked on Nested Frames link at (210, 101) on text=Nested Frames
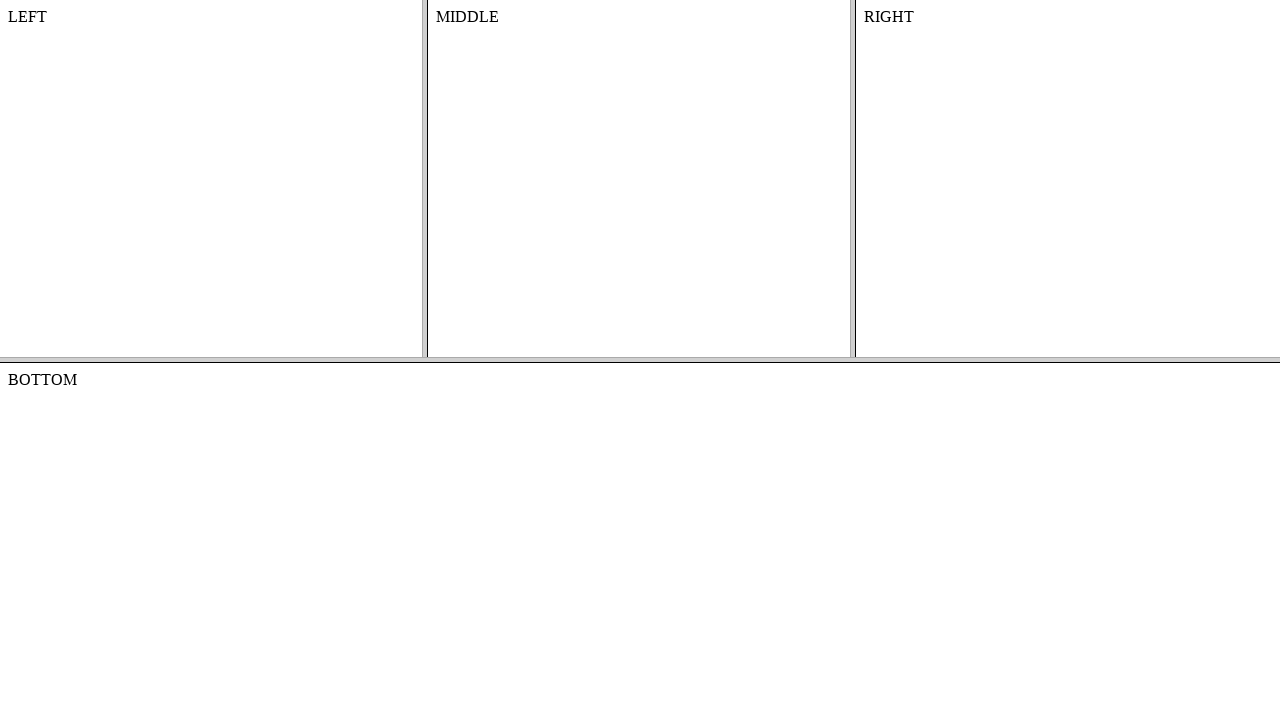

Switched to frame-top
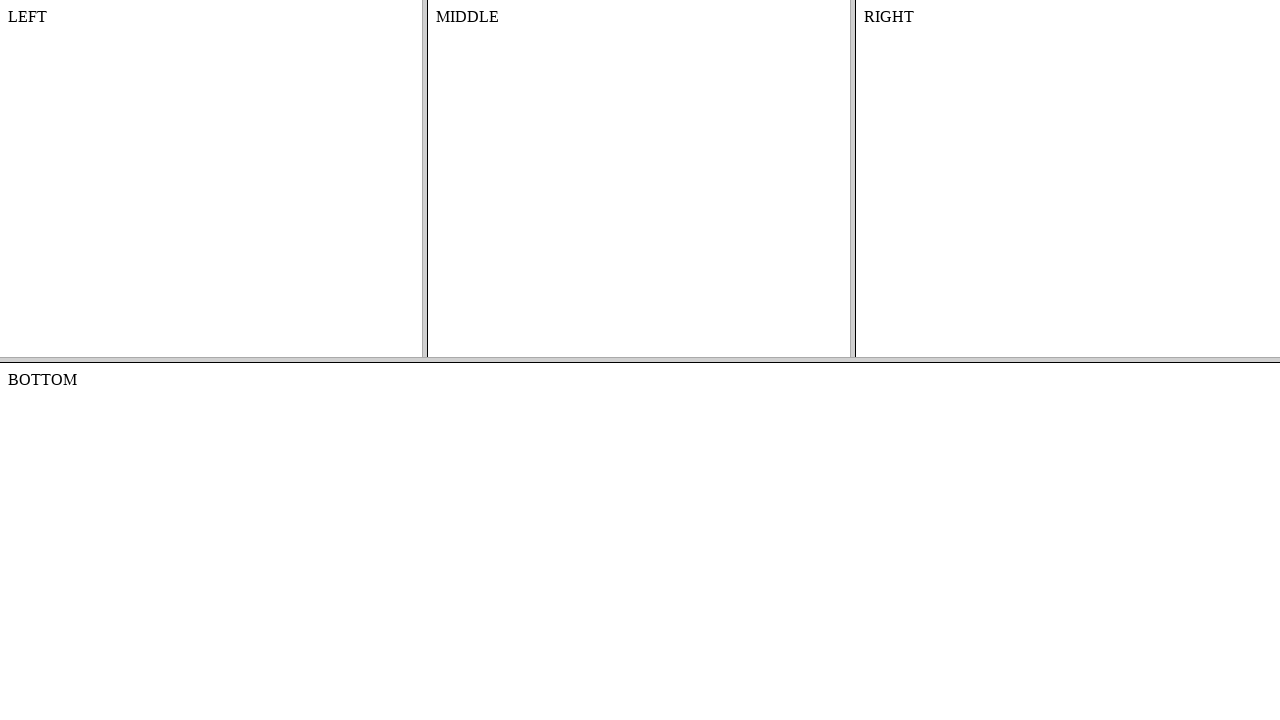

Located left nested frame (index 0) within frame-top
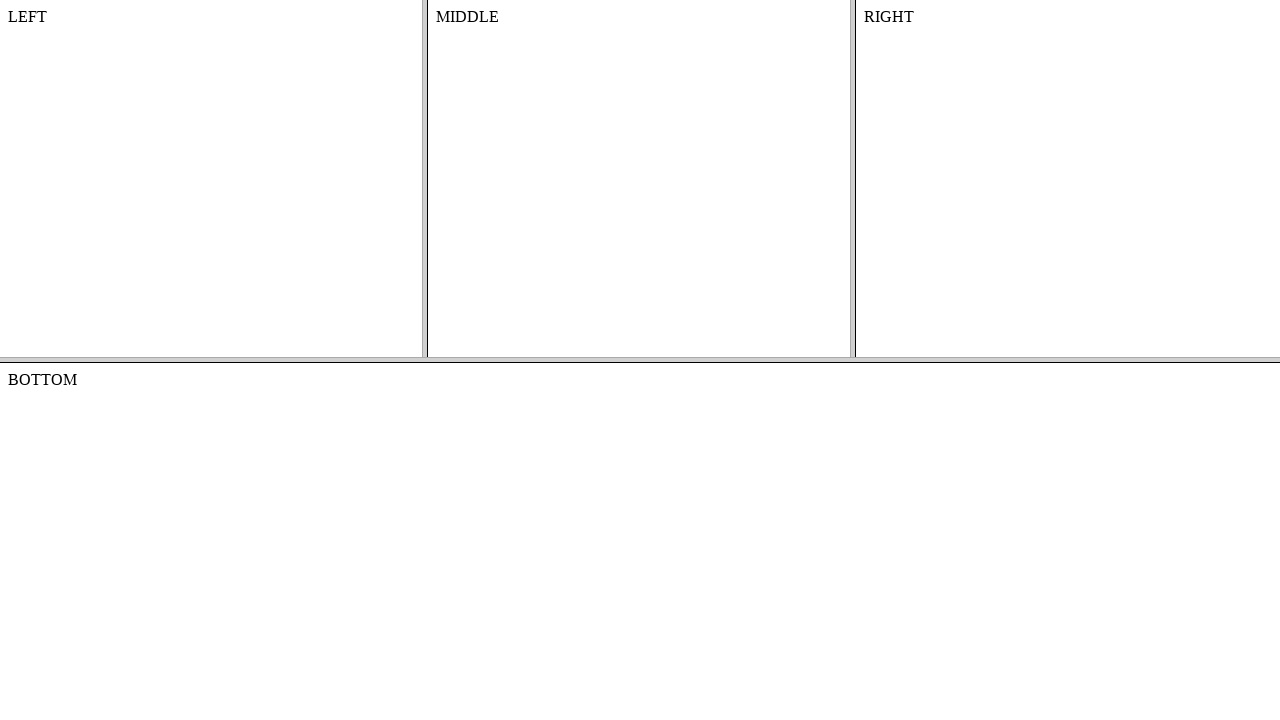

Retrieved text content from left frame: '
    LEFT
    

'
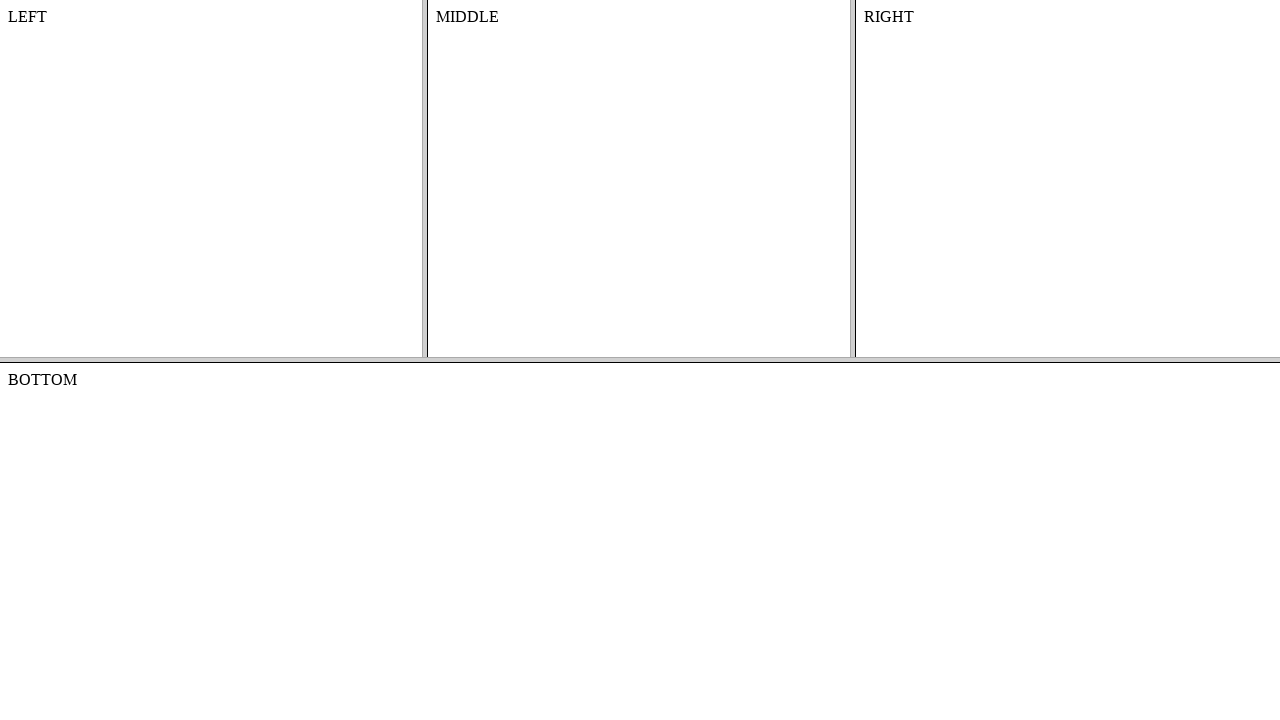

Located middle nested frame (index 1) within frame-top
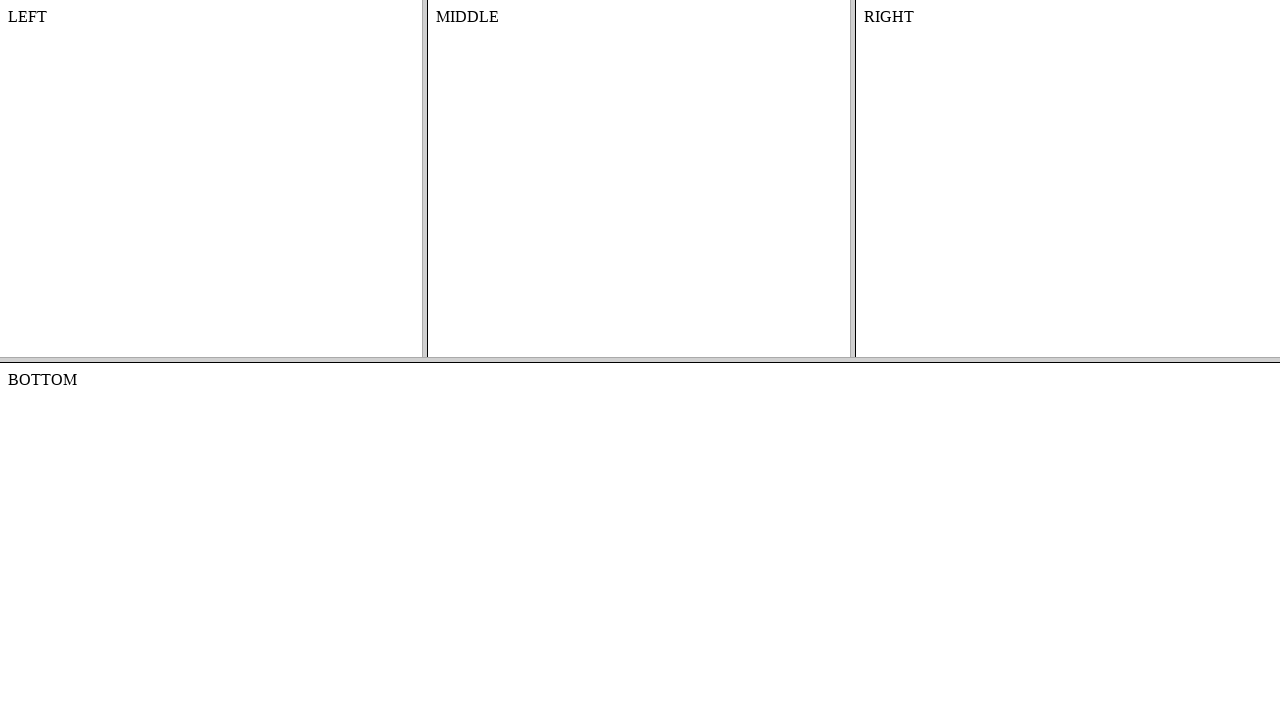

Retrieved text content from middle frame: 'MIDDLE'
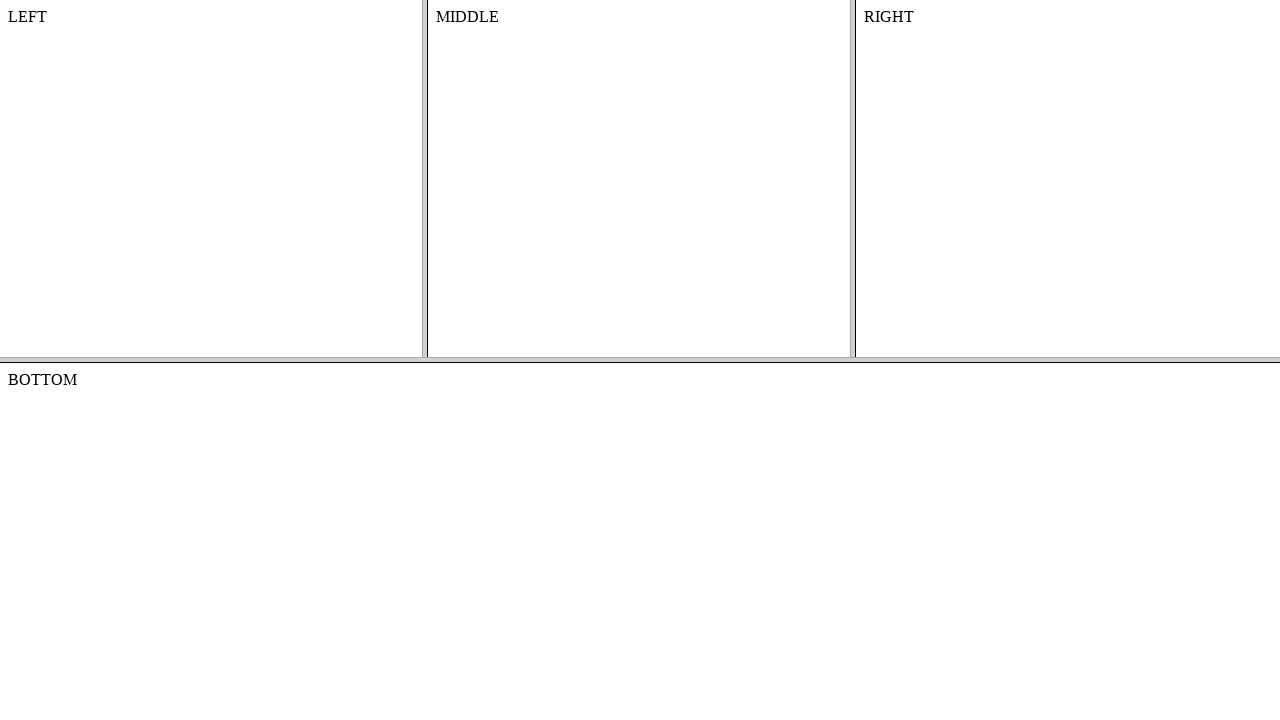

Located right nested frame (index 2) within frame-top
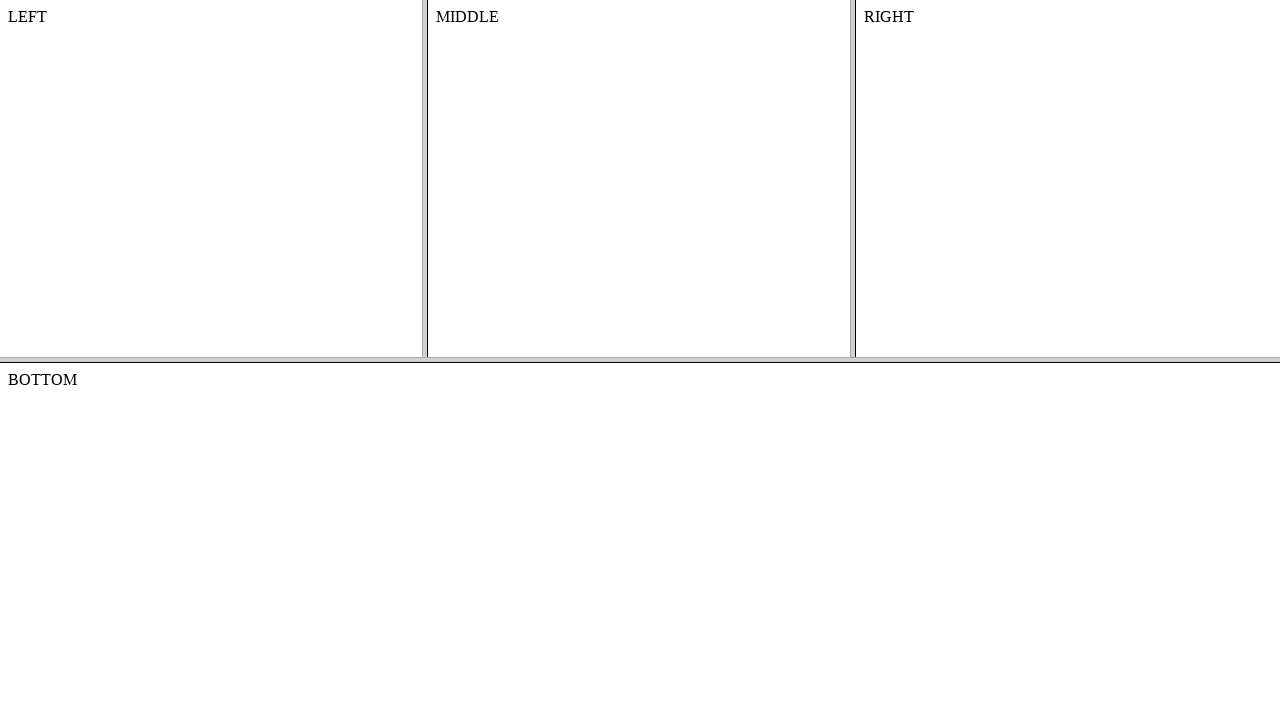

Retrieved text content from right frame: '
    RIGHT
    

'
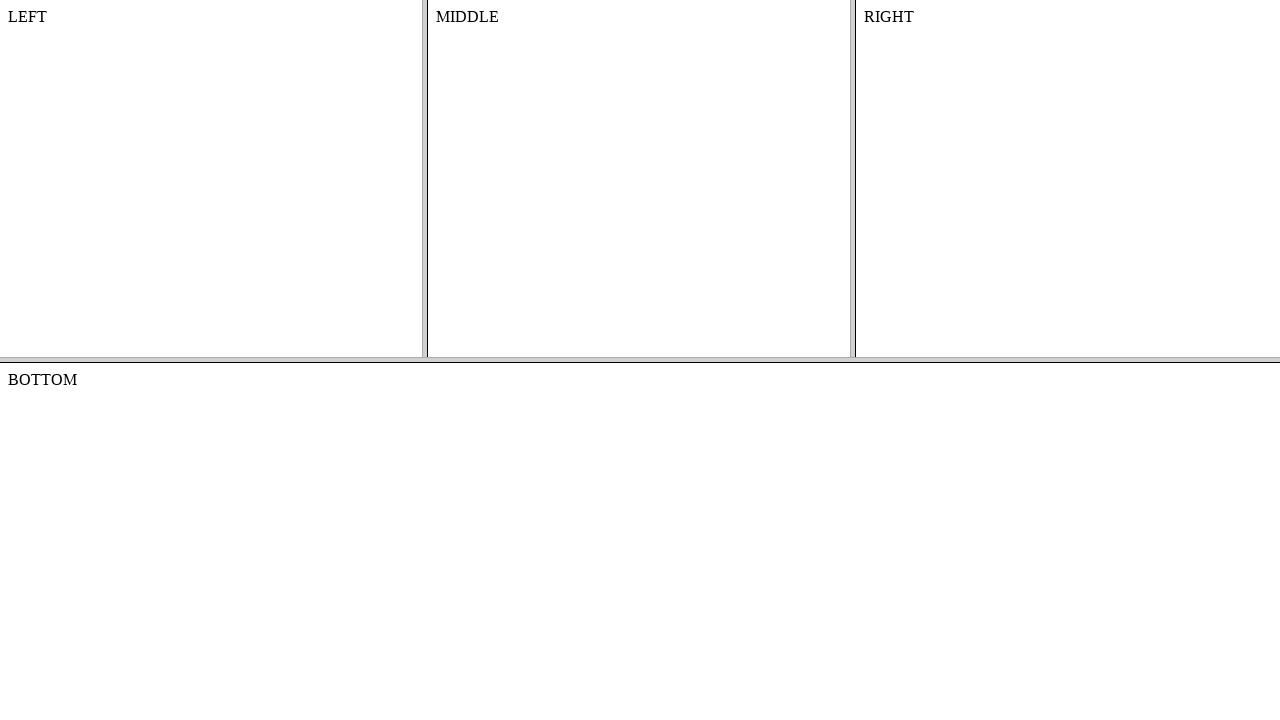

Switched to frame-bottom
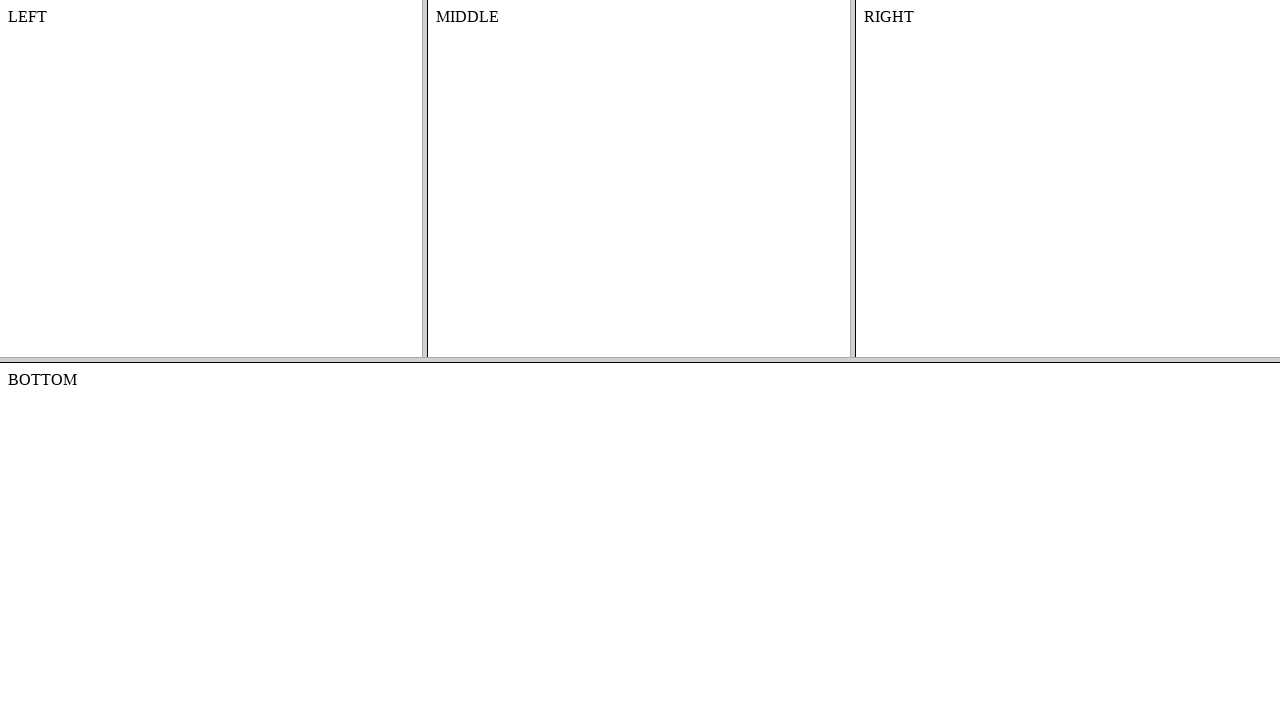

Retrieved text content from bottom frame: 'BOTTOM
'
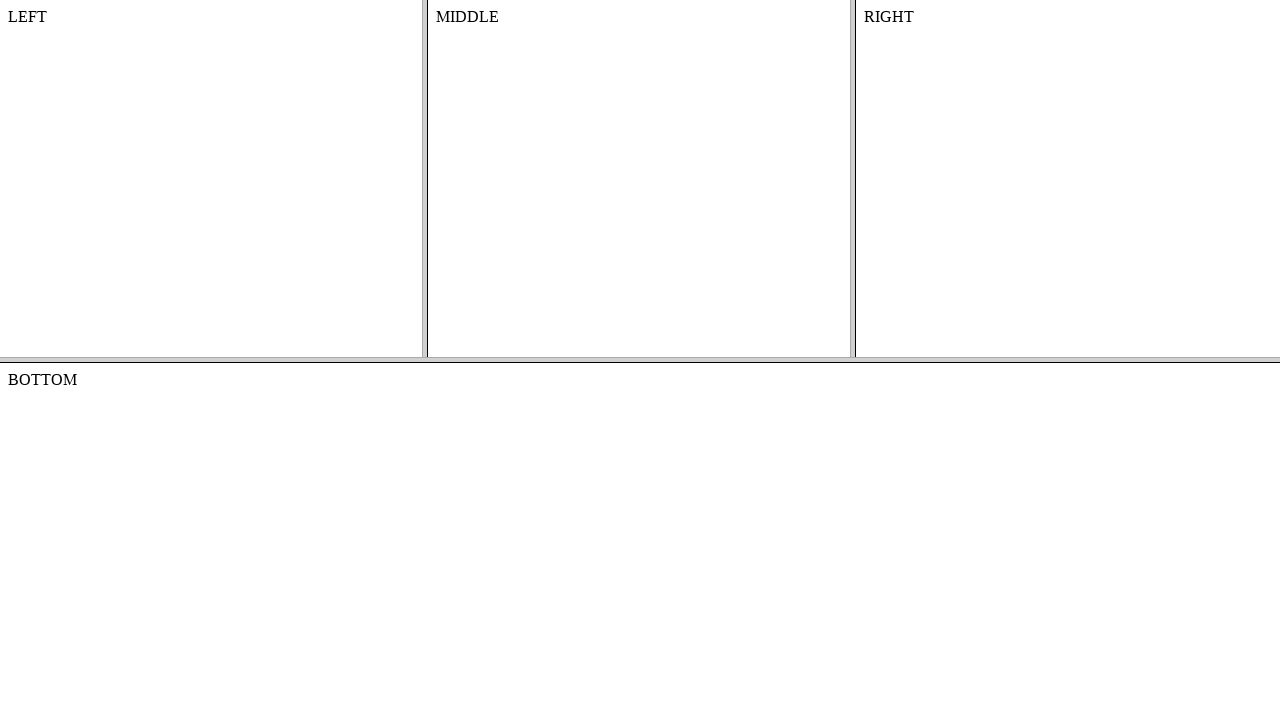

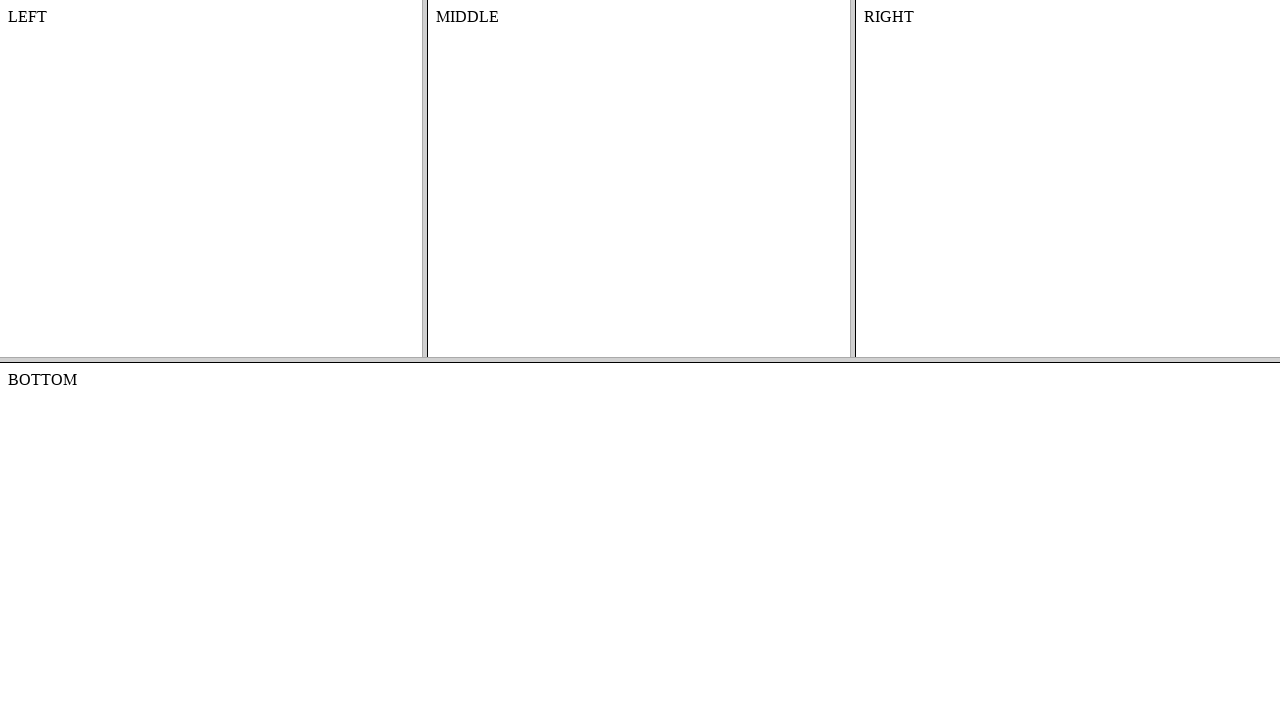